Tests an interactive exercise page by waiting for a price element to display "100", clicking a book button, calculating a mathematical formula based on a displayed value, entering the answer, and submitting the solution.

Starting URL: http://suninjuly.github.io/explicit_wait2.html

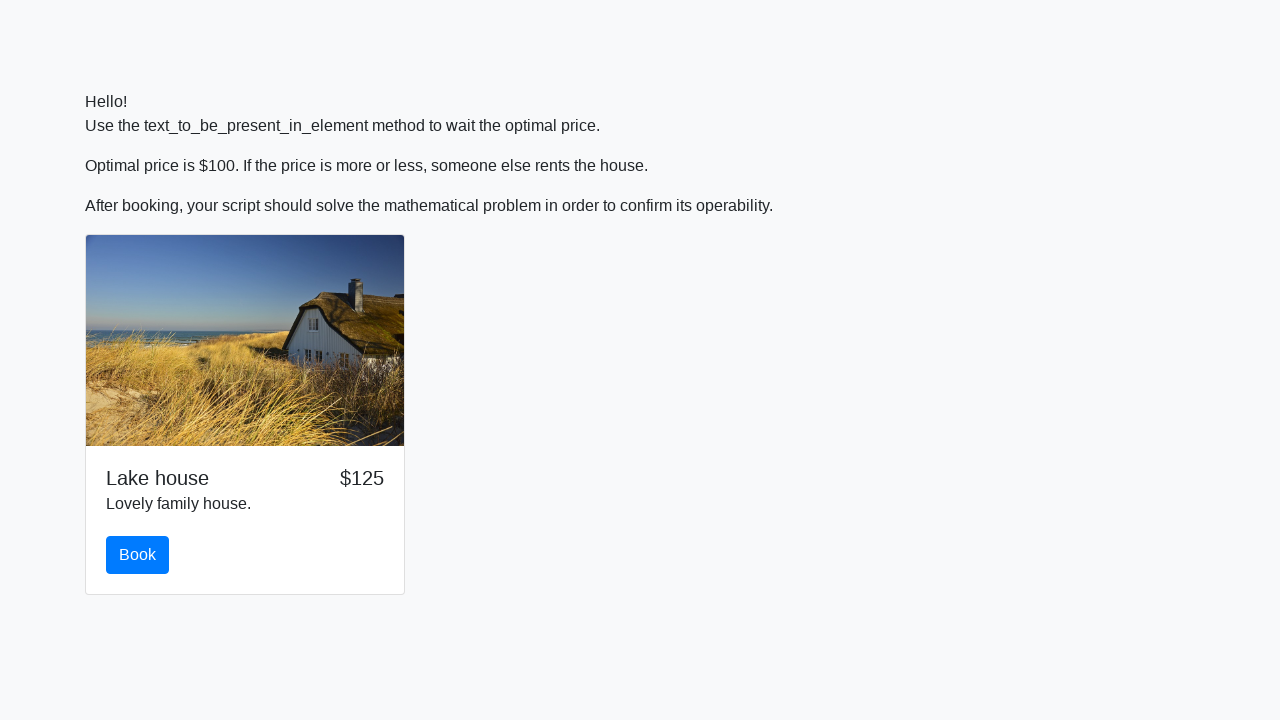

Waited for price element to display '100'
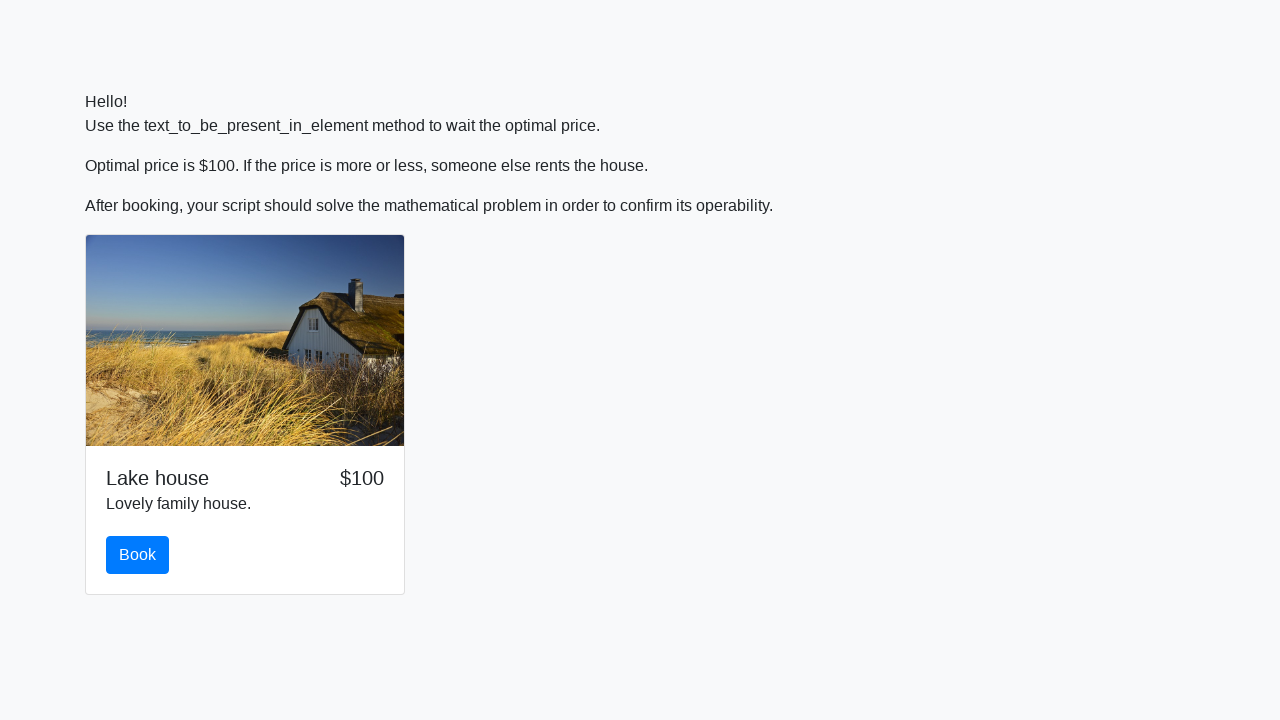

Clicked the book button at (138, 555) on #book
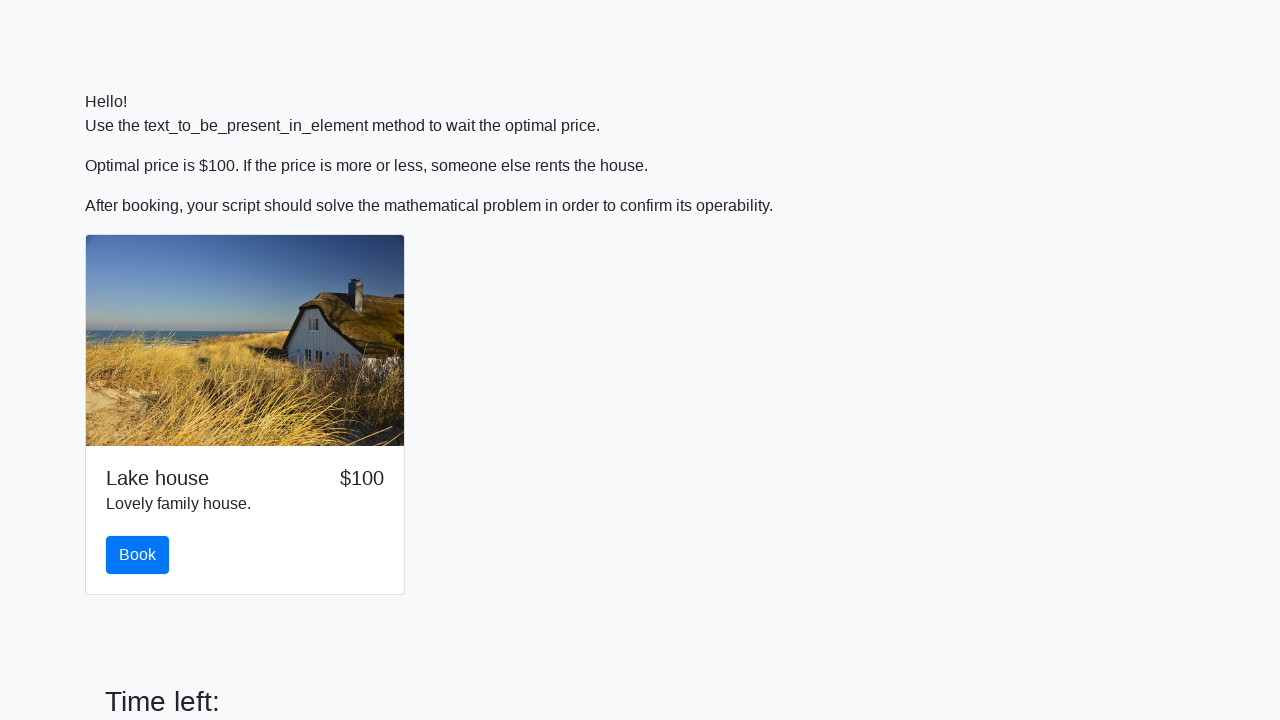

Retrieved x value from input_value element: 848
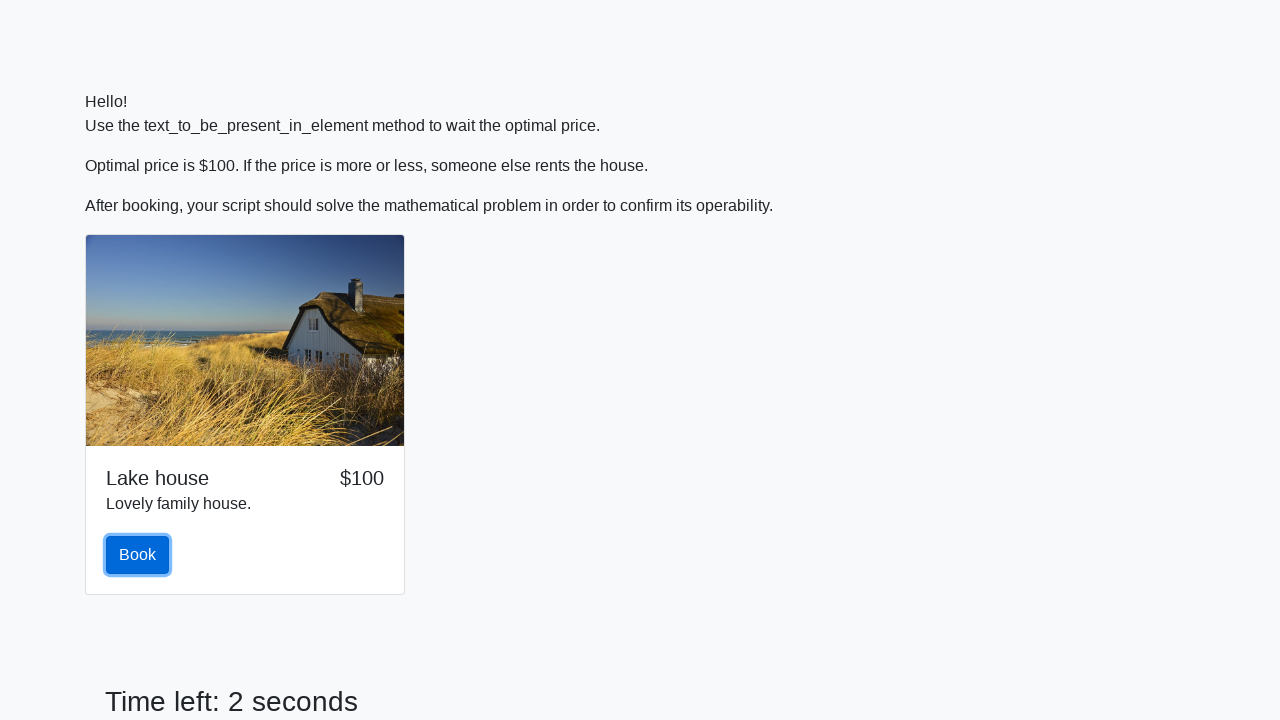

Calculated answer using formula: 1.0064687495975595
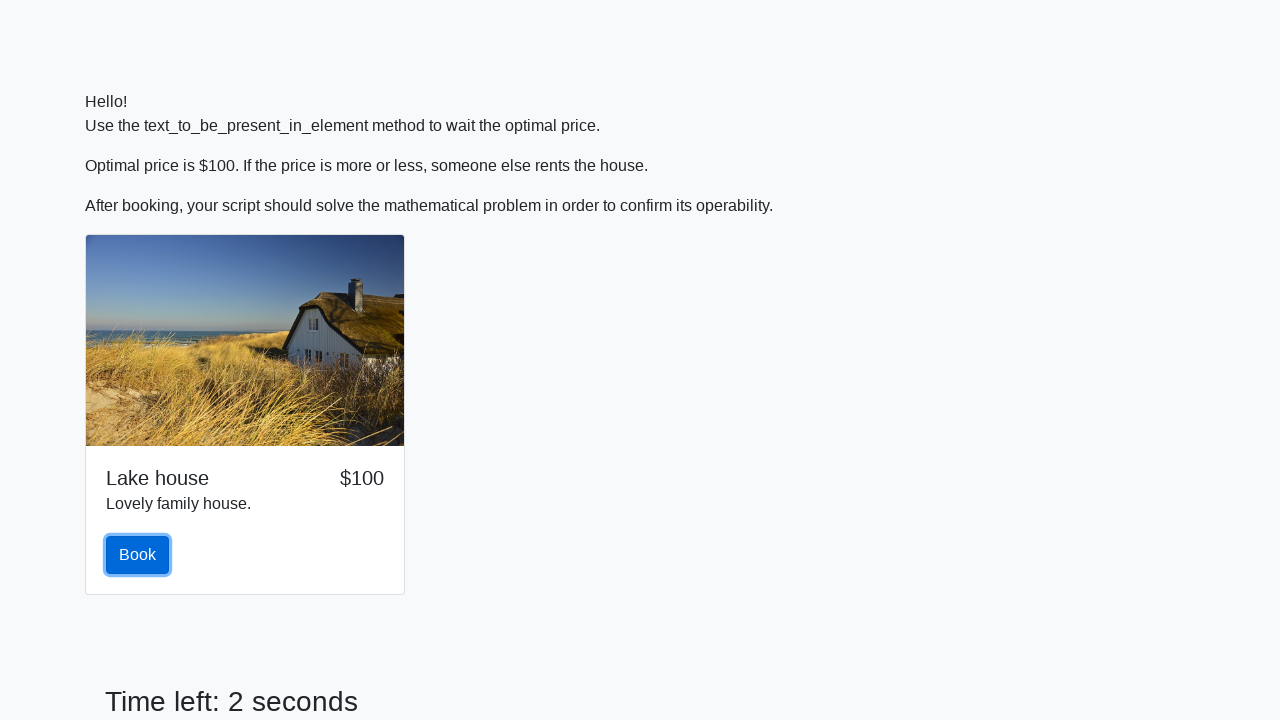

Filled answer field with calculated value: 1.0064687495975595 on #answer
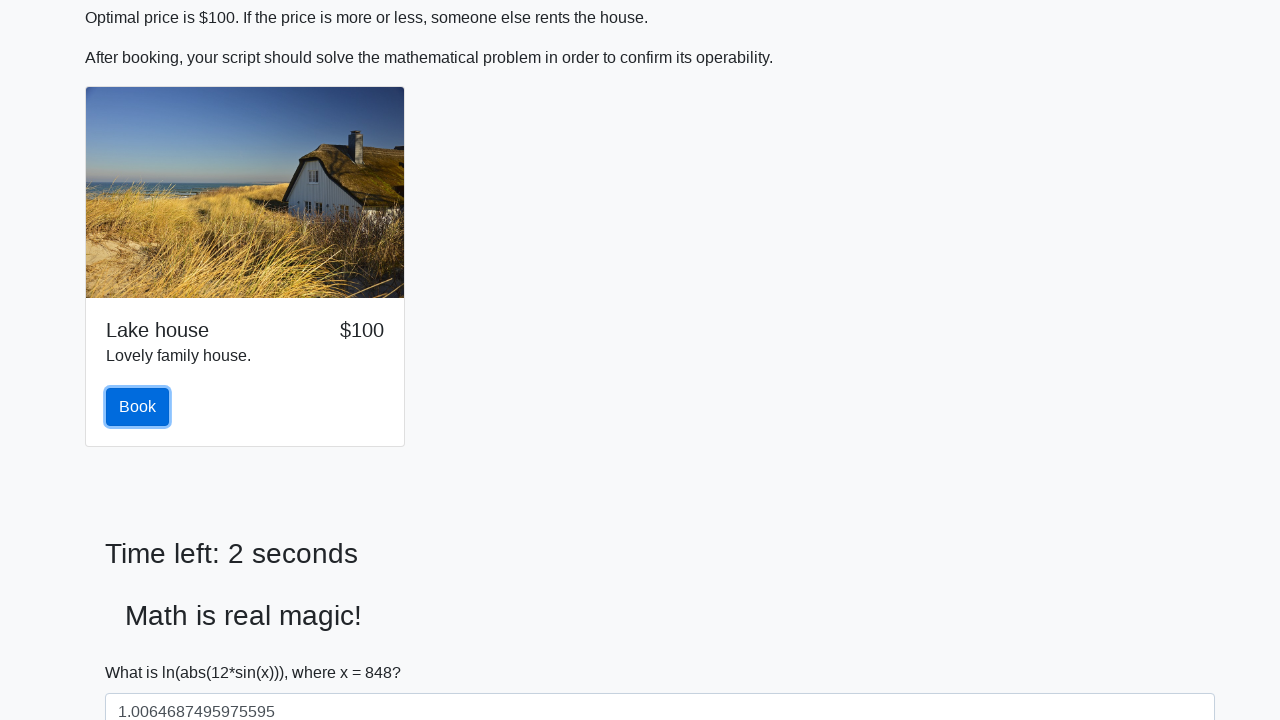

Clicked the solve button to submit solution at (143, 651) on #solve
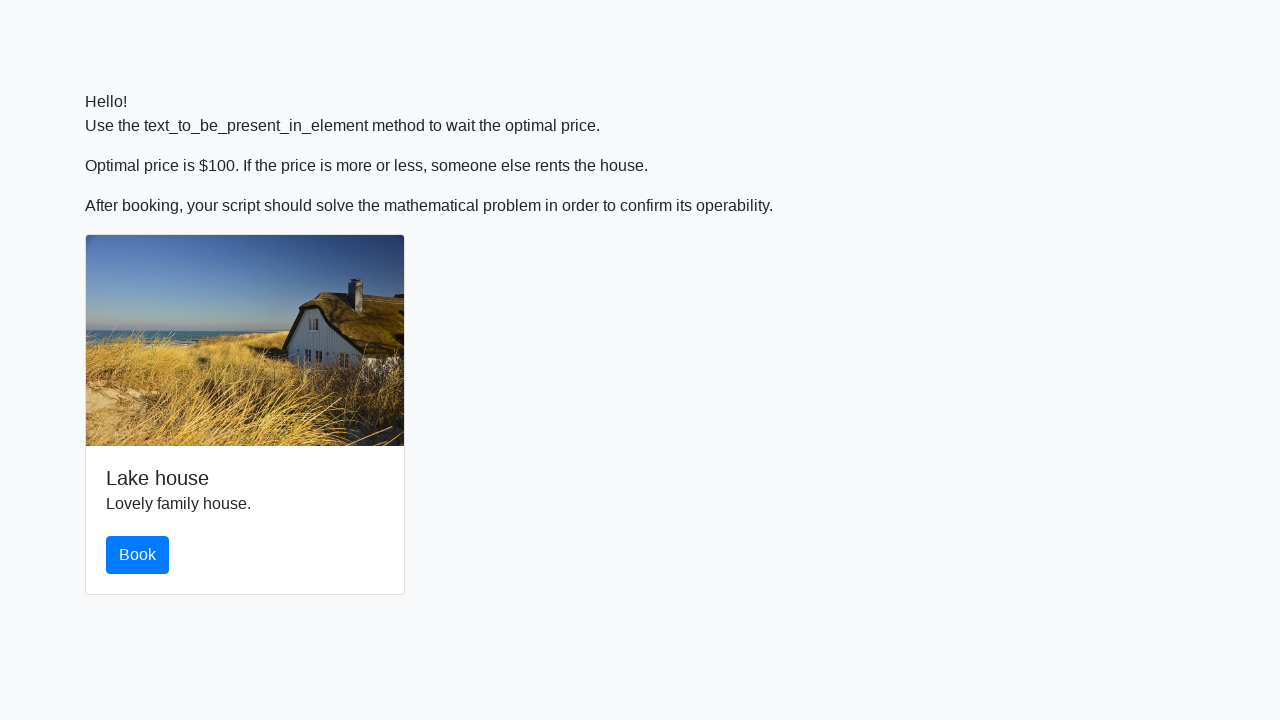

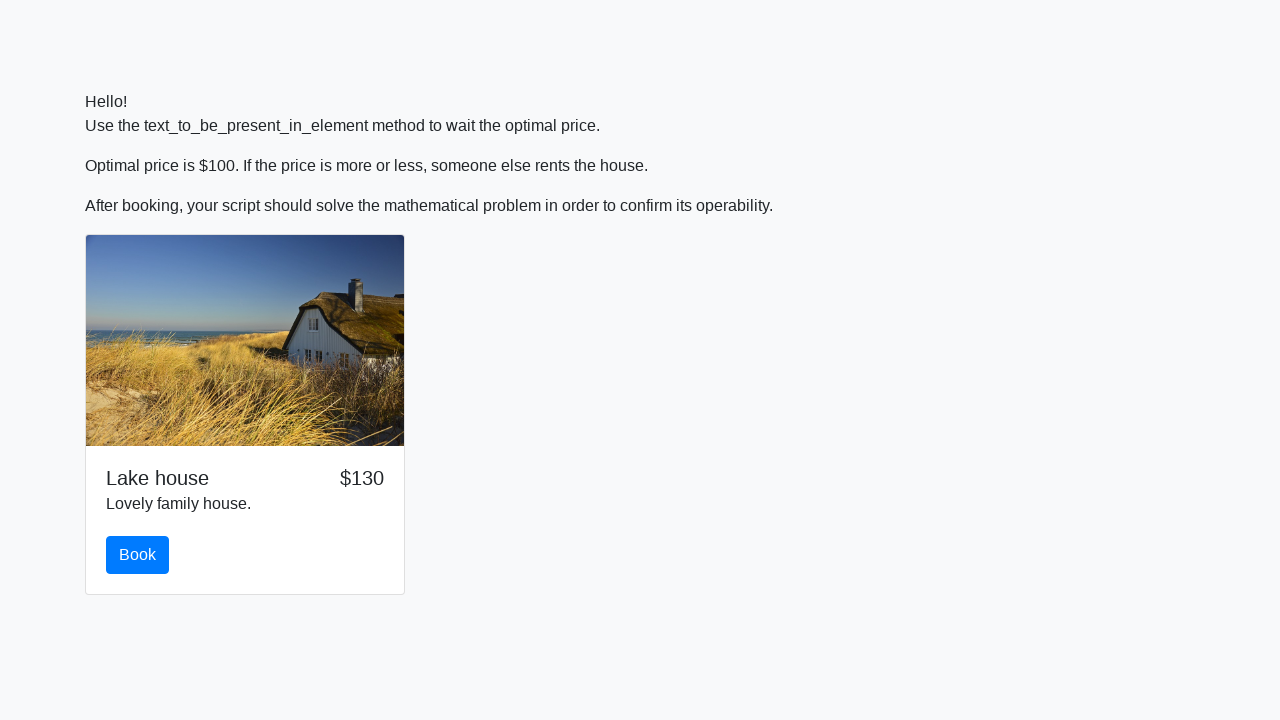